Simple test that navigates to the Rahul Shetty Academy homepage and verifies the page loads successfully.

Starting URL: https://rahulshettyacademy.com/#/index

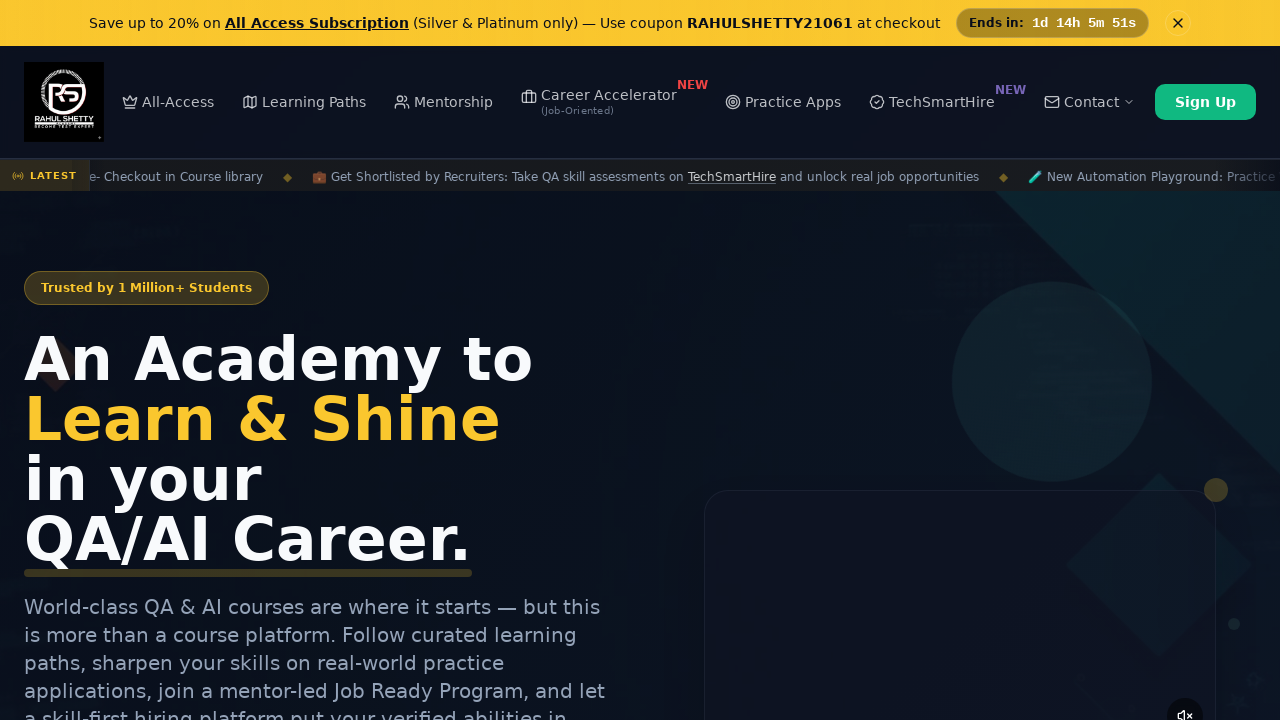

Page loaded successfully - DOM content loaded
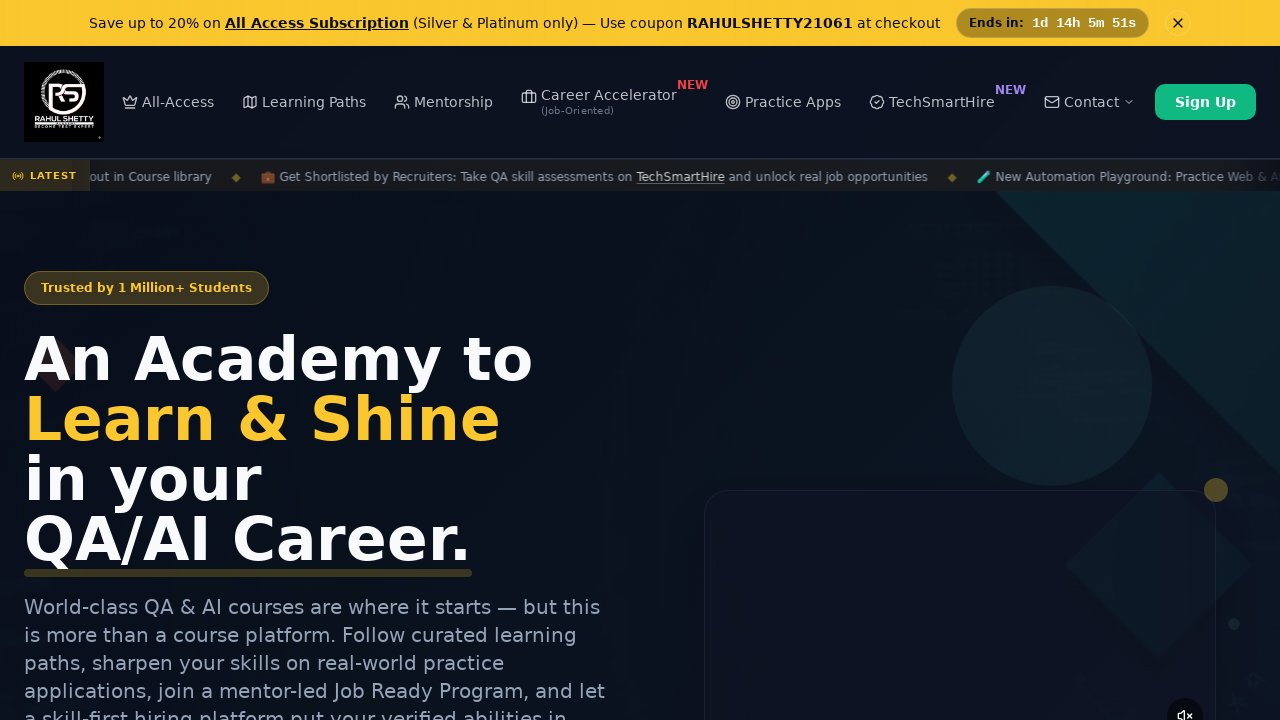

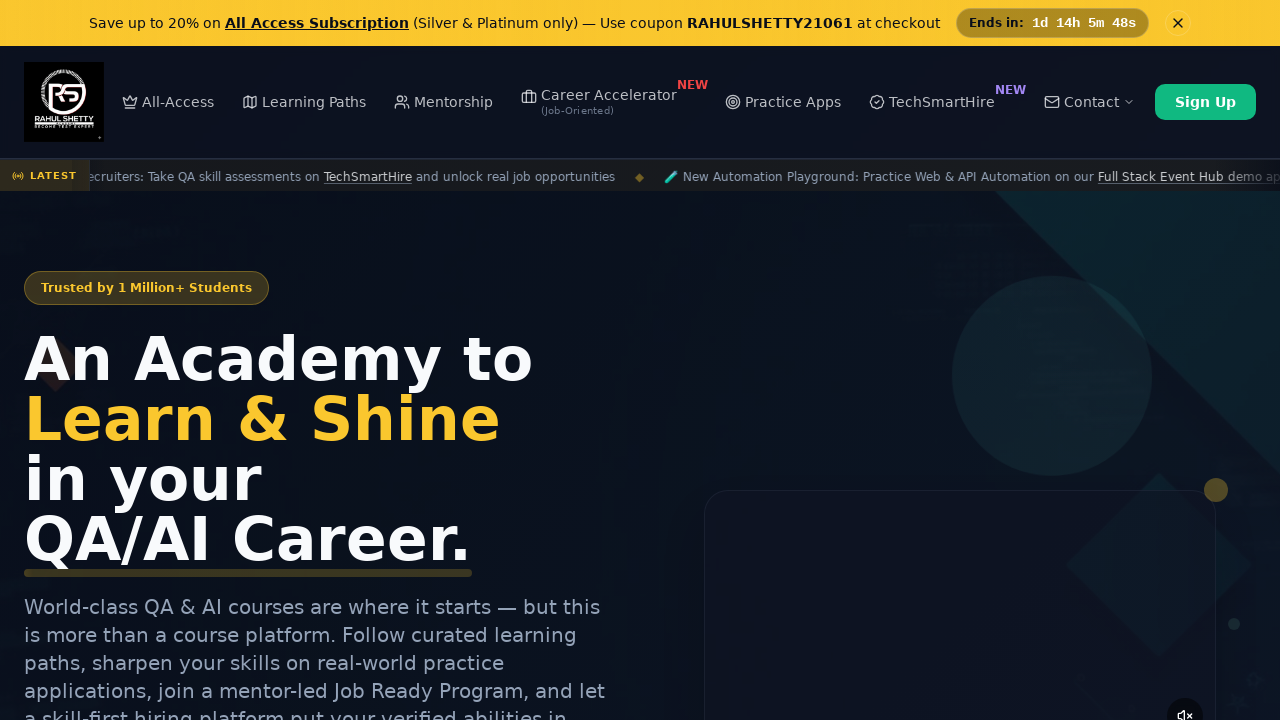